Tests hovering over a parent menu item and clicking on a child menu item on the SpiceJet website

Starting URL: https://www.spicejet.com/

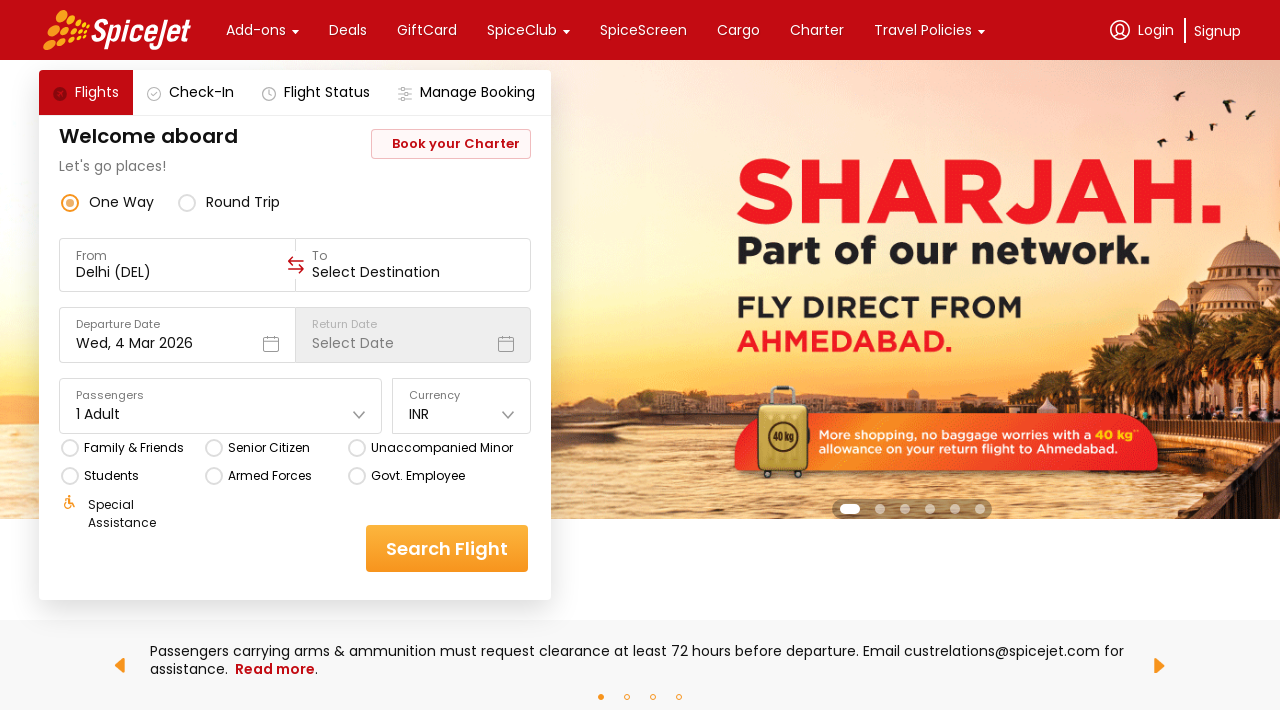

Hovered over Add-ons menu item at (256, 30) on xpath=//div[text()='Add-ons']
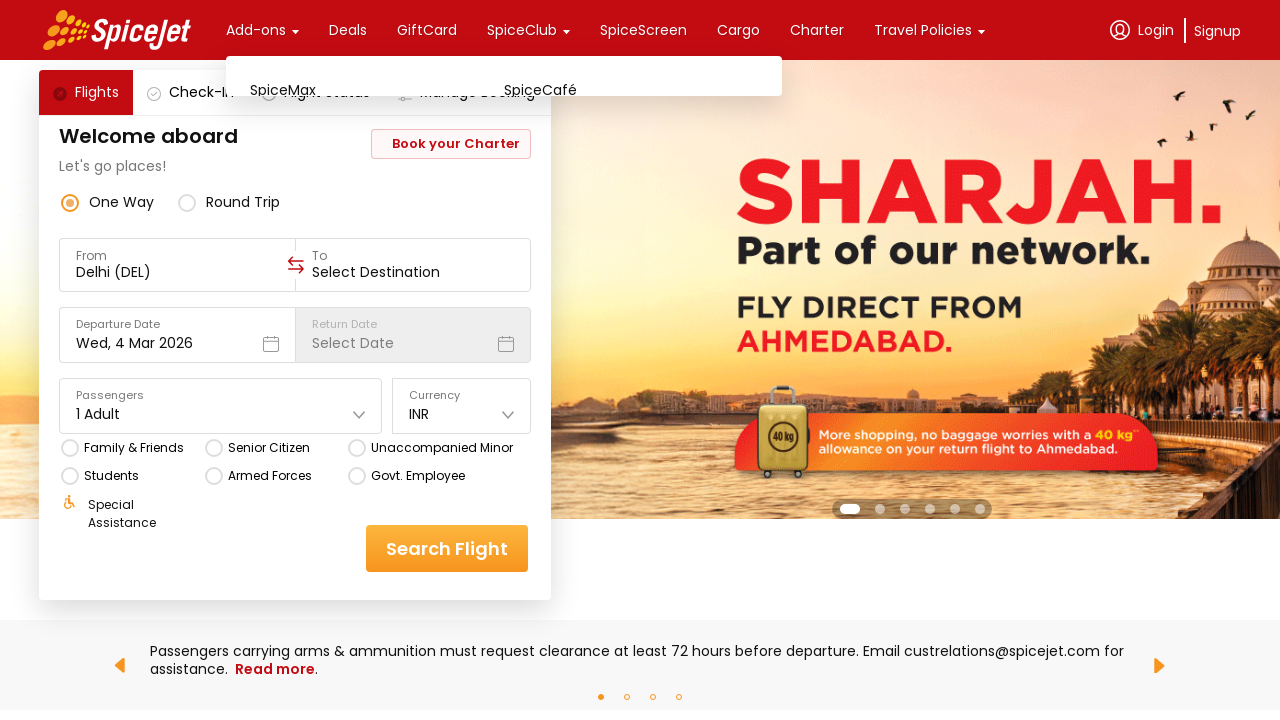

Waited for submenu to appear
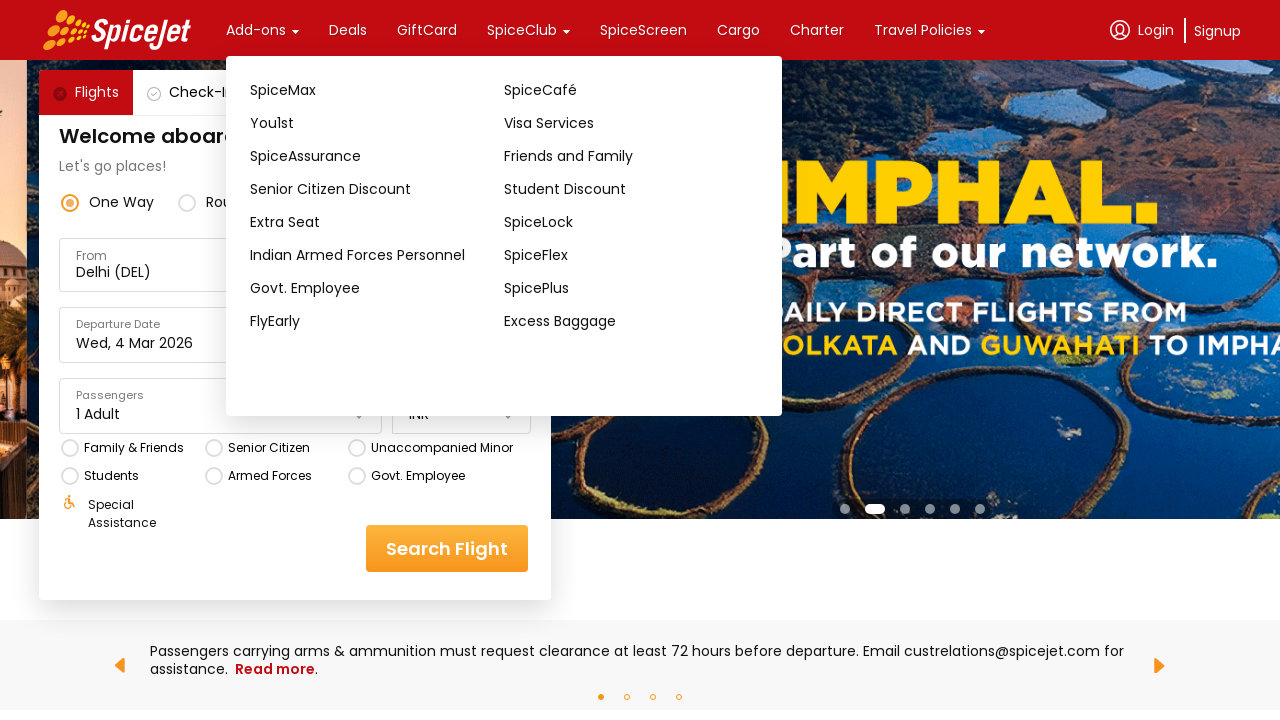

Clicked on Friends and Family submenu item at (631, 156) on xpath=//div[text()='Friends and Family']
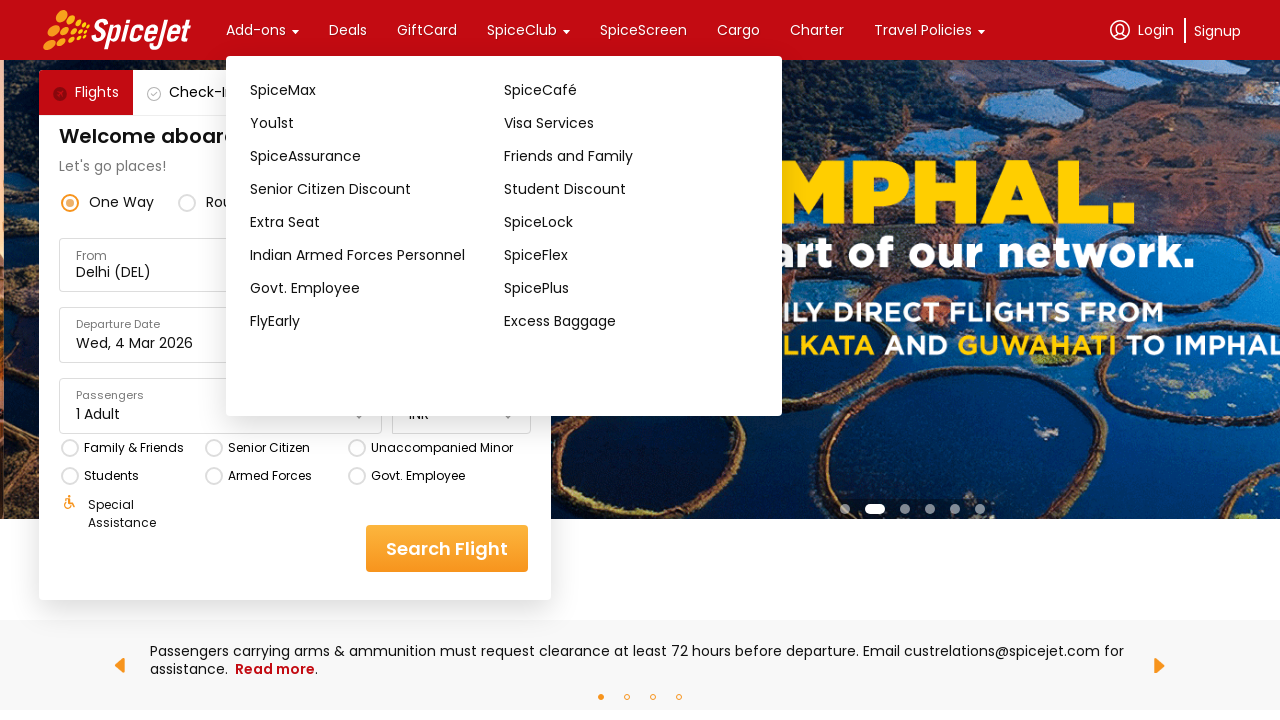

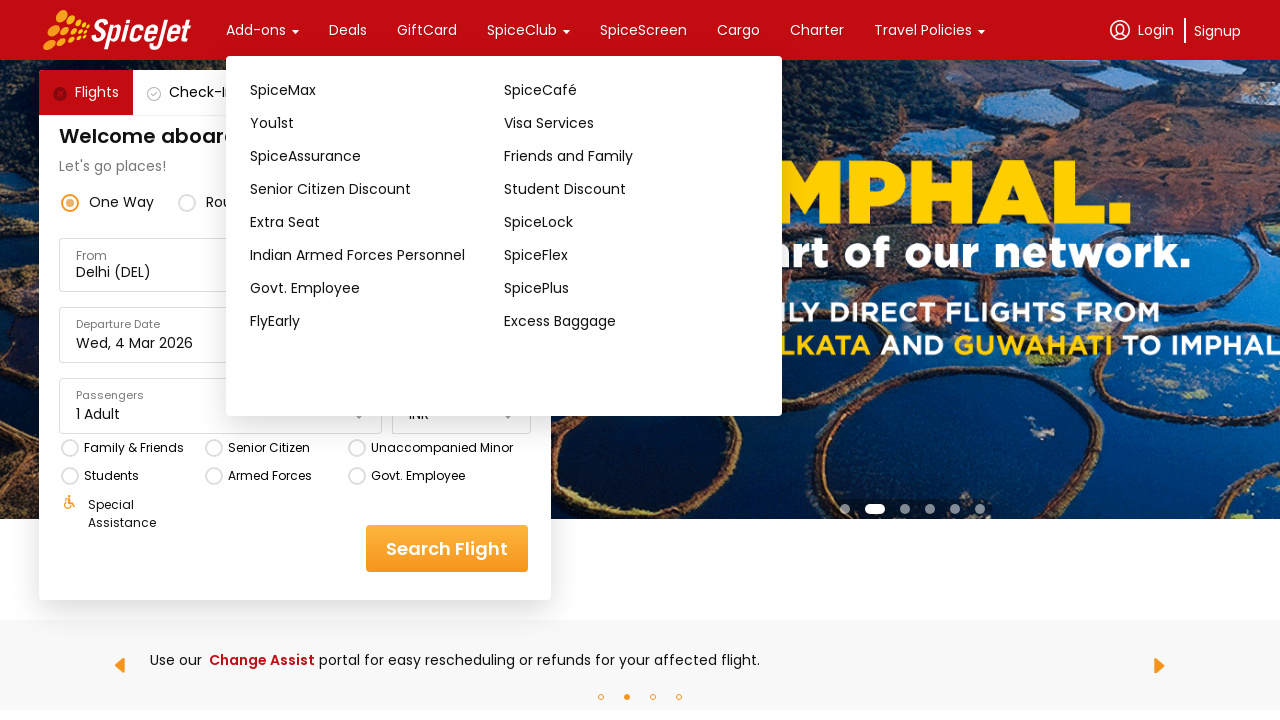